Tests dismissing a JavaScript alert by clicking the second button, dismissing the alert, and verifying the result message does not contain "successfuly"

Starting URL: https://testcenter.techproeducation.com/index.php?page=javascript-alerts

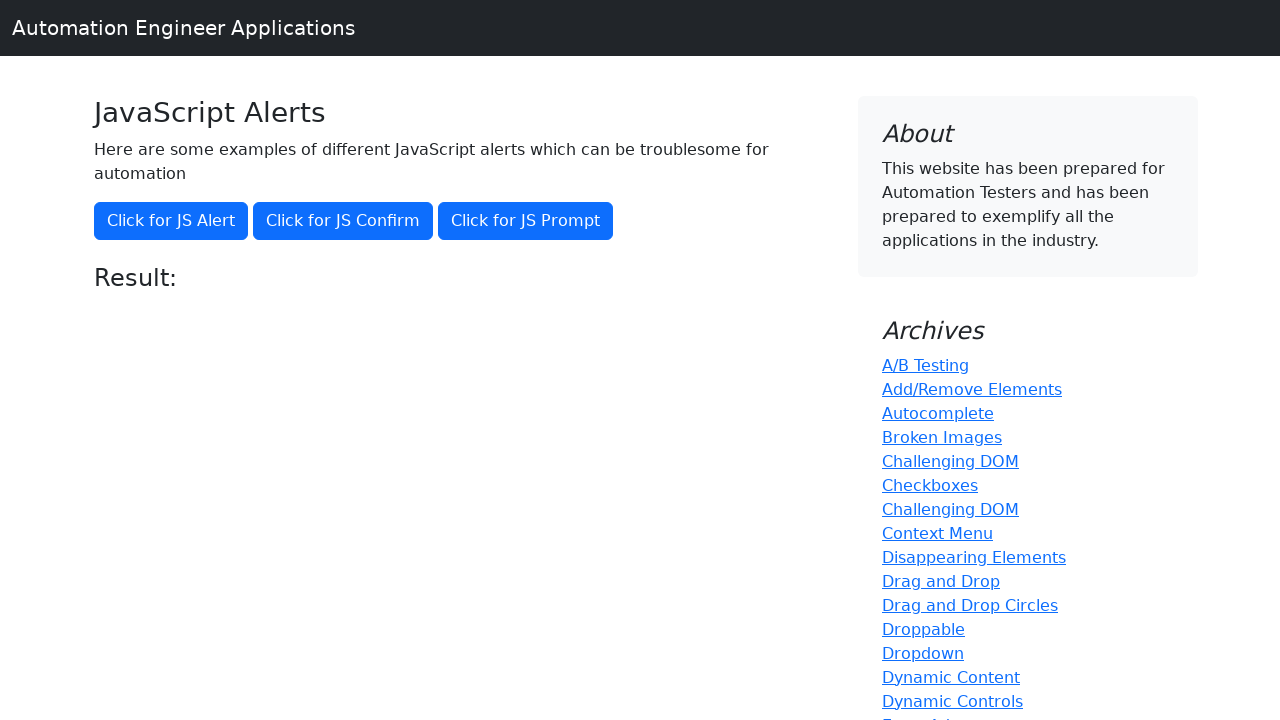

Set up dialog handler to dismiss alerts
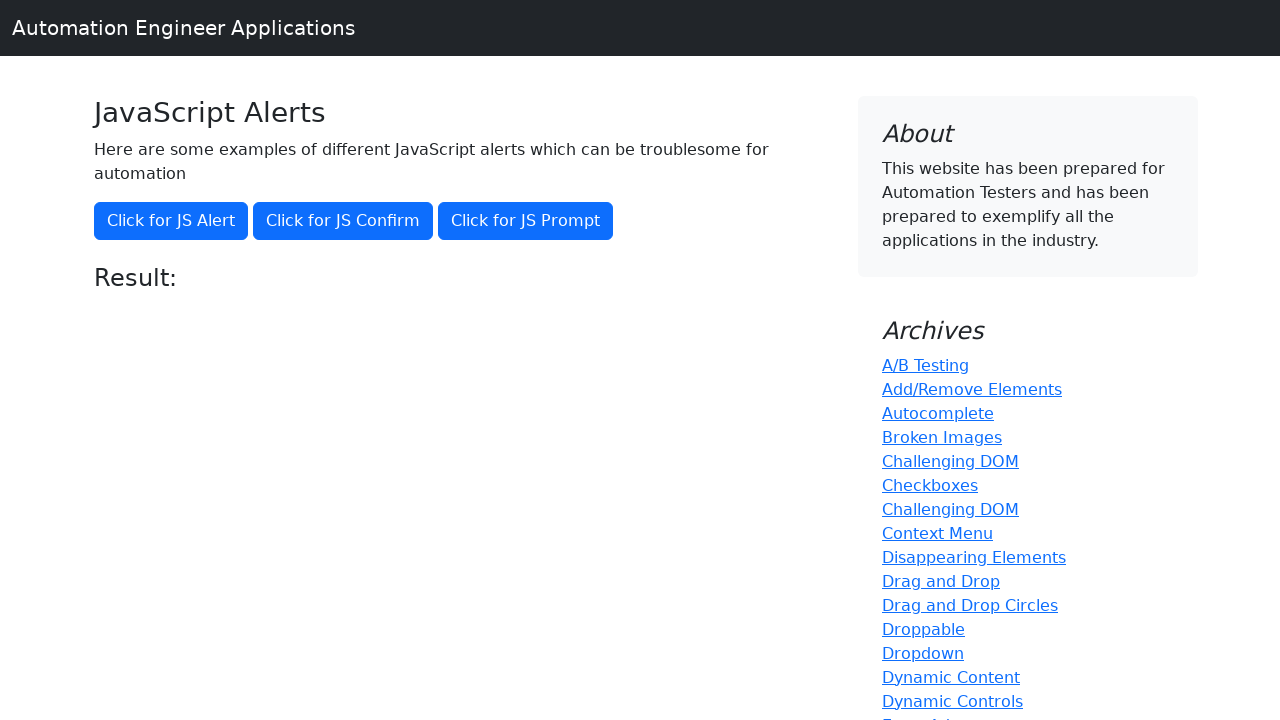

Clicked the second button to trigger confirm alert at (343, 221) on (//button)[2]
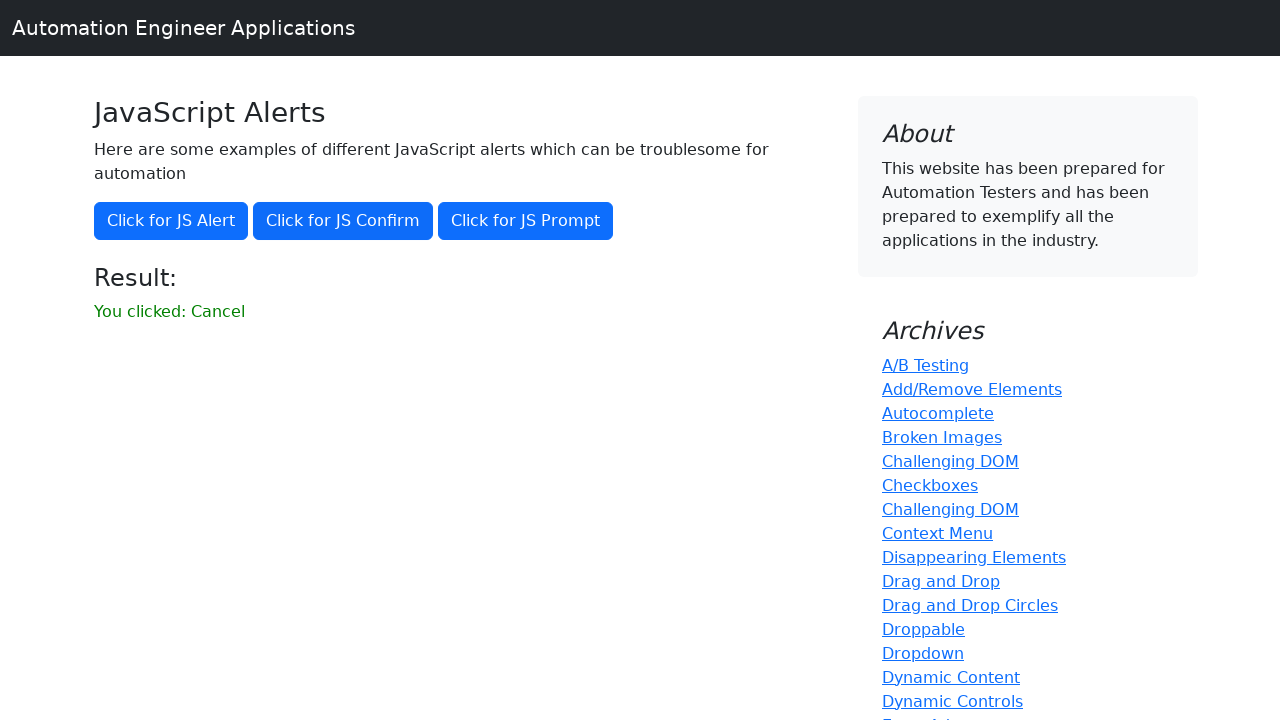

Waited for result message to appear
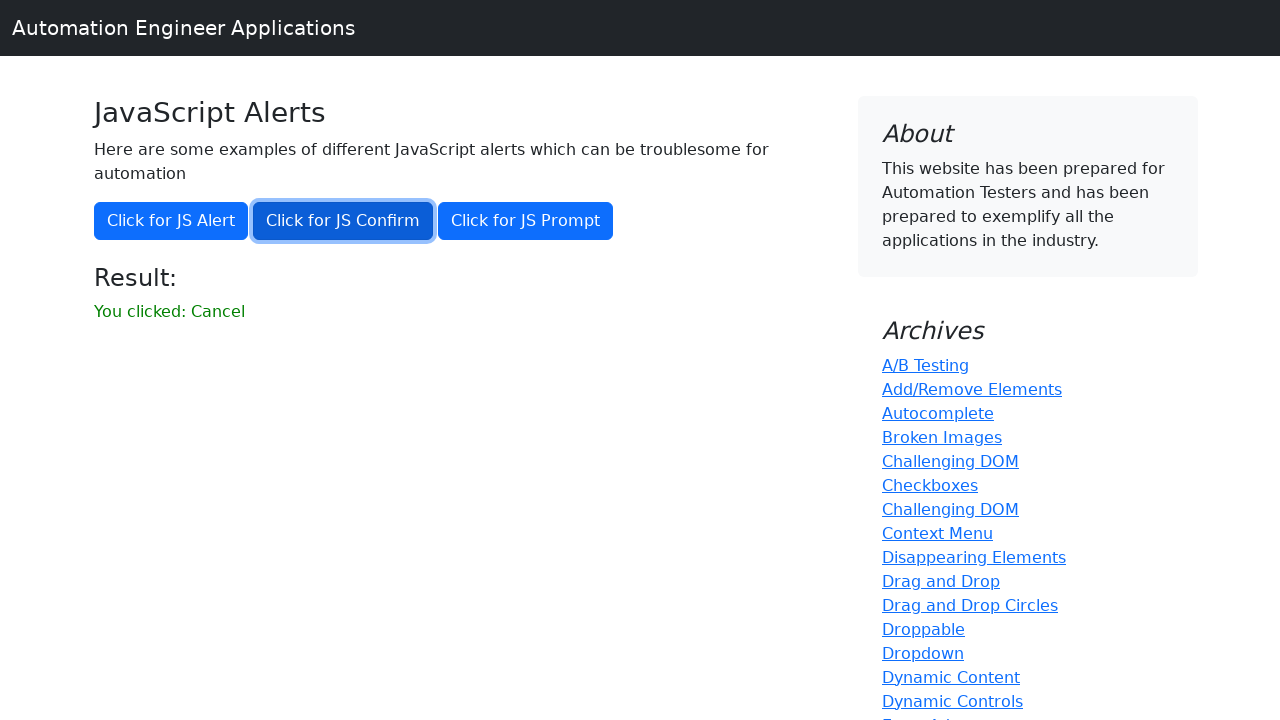

Located result message element
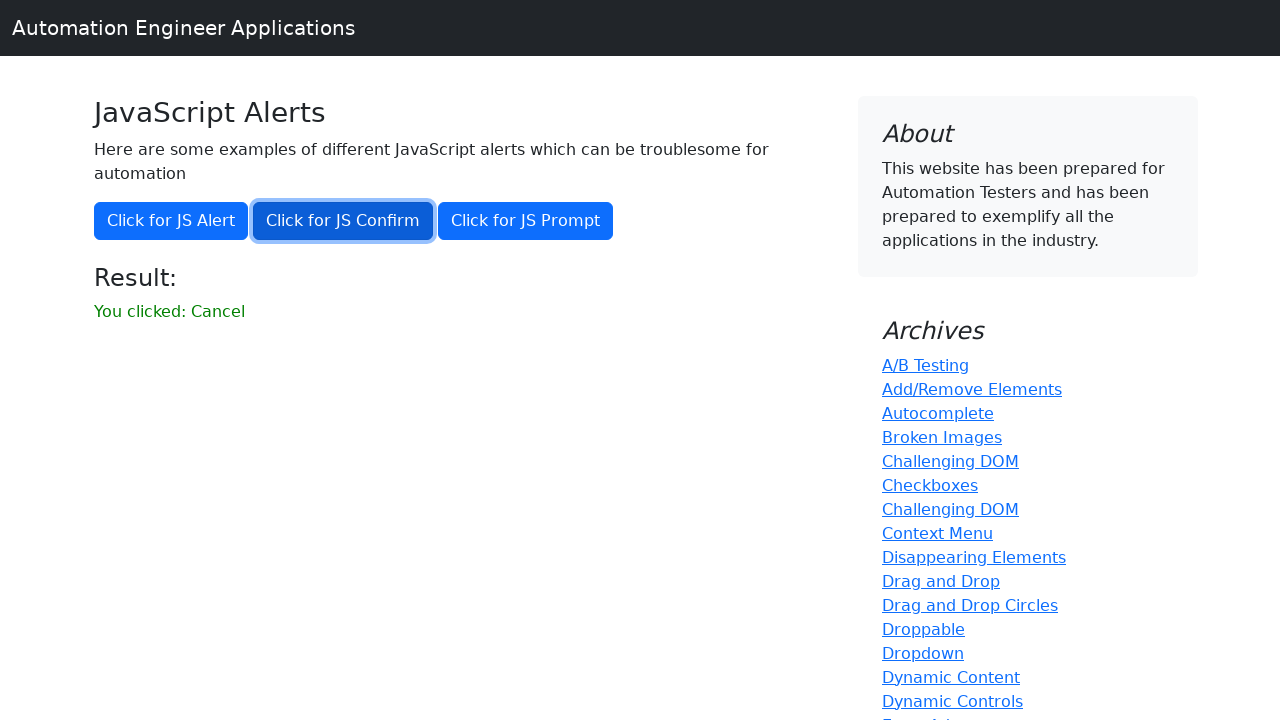

Verified result message does not contain 'successfuly'
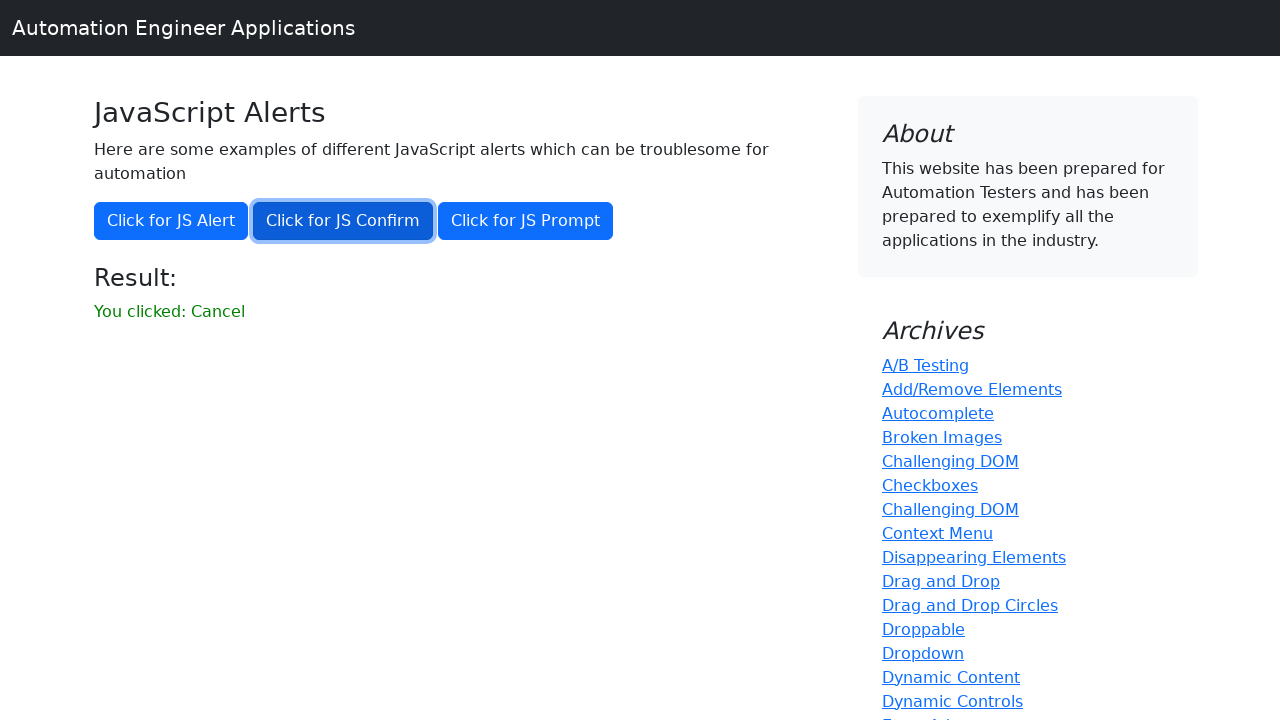

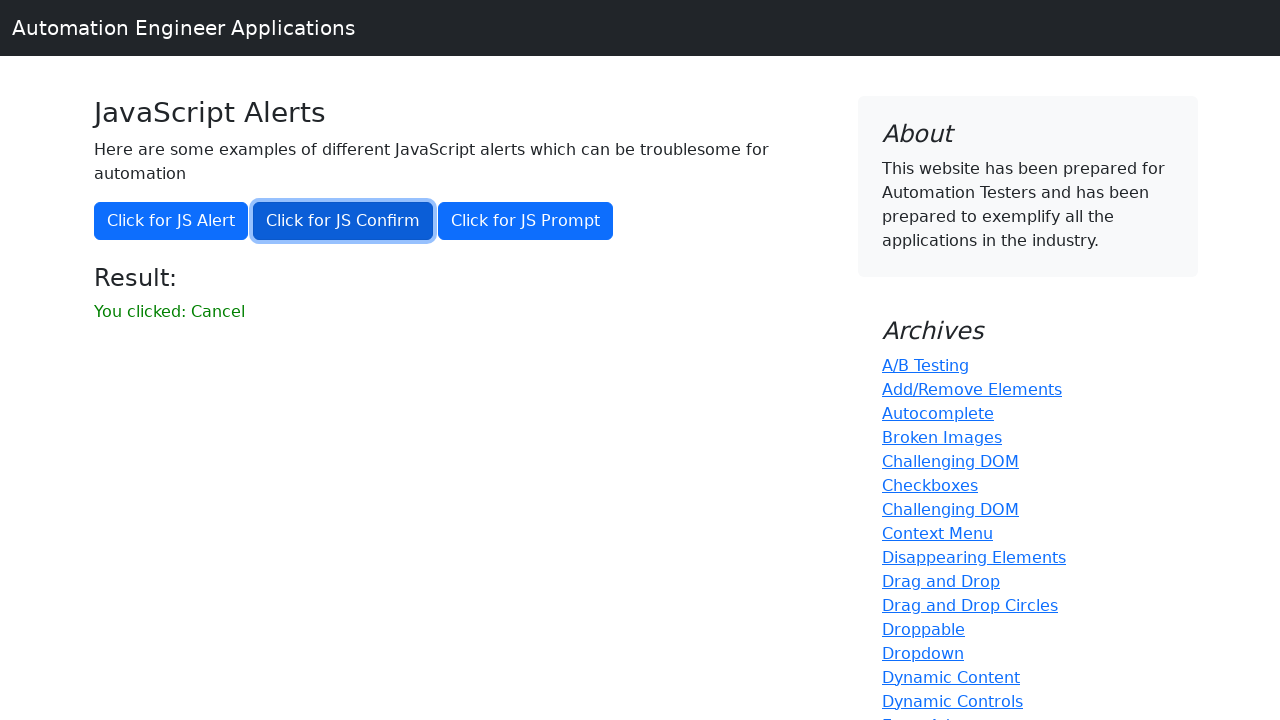